Tests dismissing a JavaScript confirm dialog by clicking a button and canceling the confirmation

Starting URL: https://automationfc.github.io/basic-form/index.html

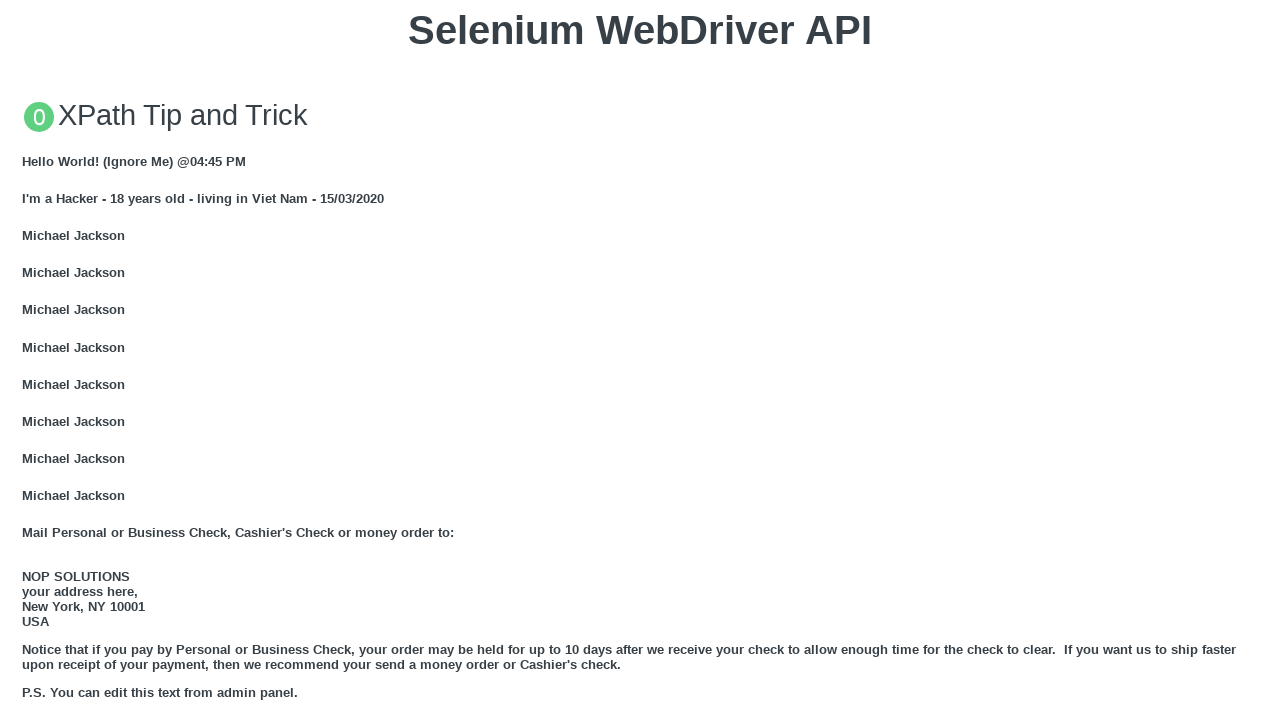

Clicked button to trigger JS Confirm dialog at (640, 360) on xpath=//button[text()='Click for JS Confirm']
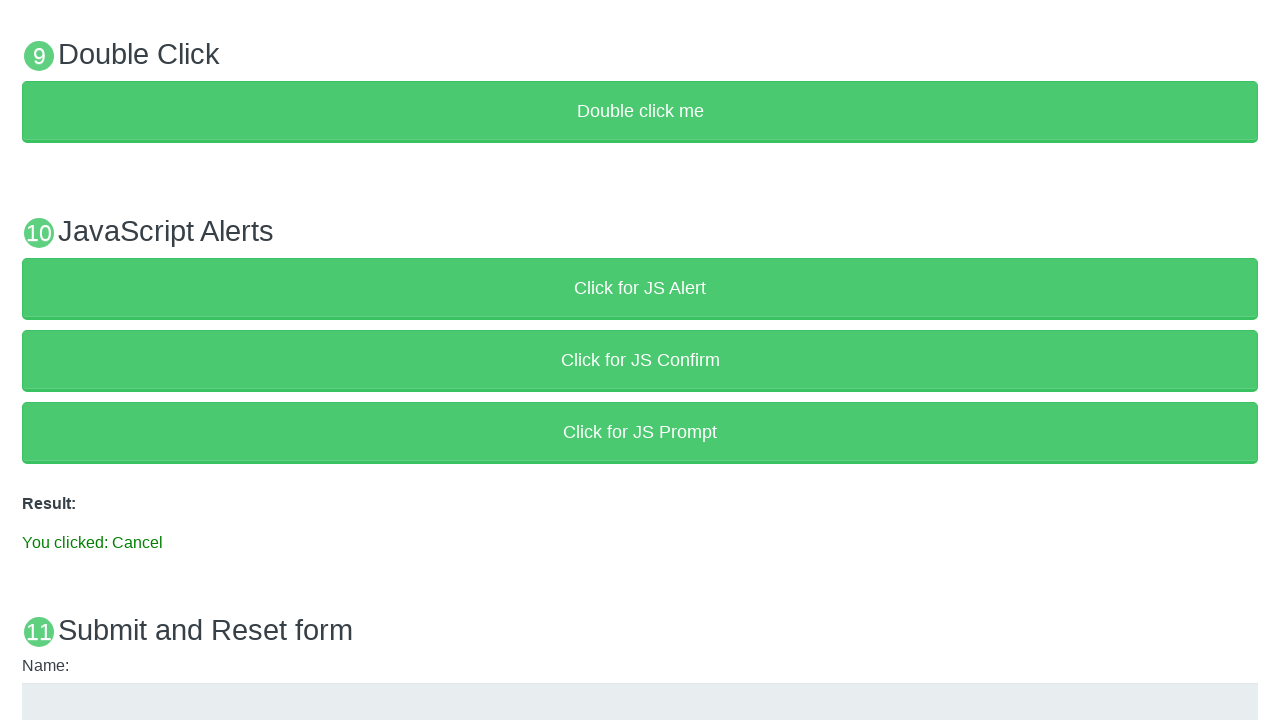

Set up dialog handler to dismiss the confirm dialog
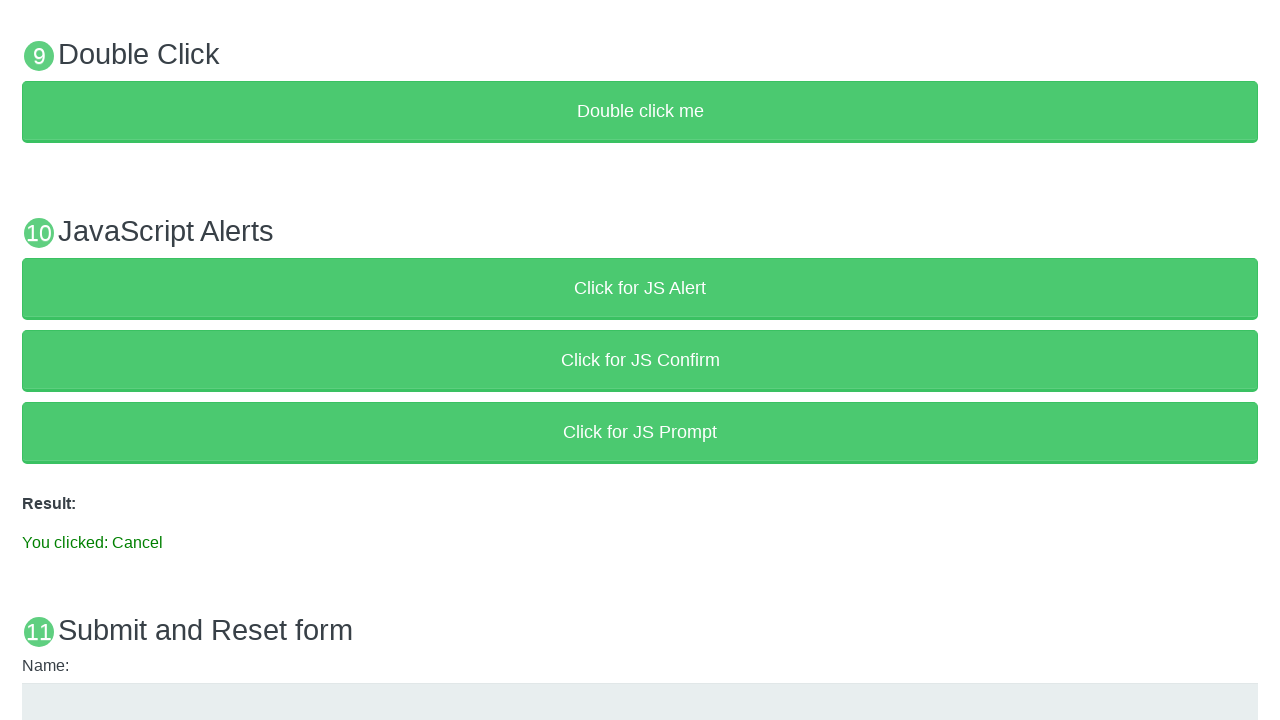

Retrieved result text from #result element
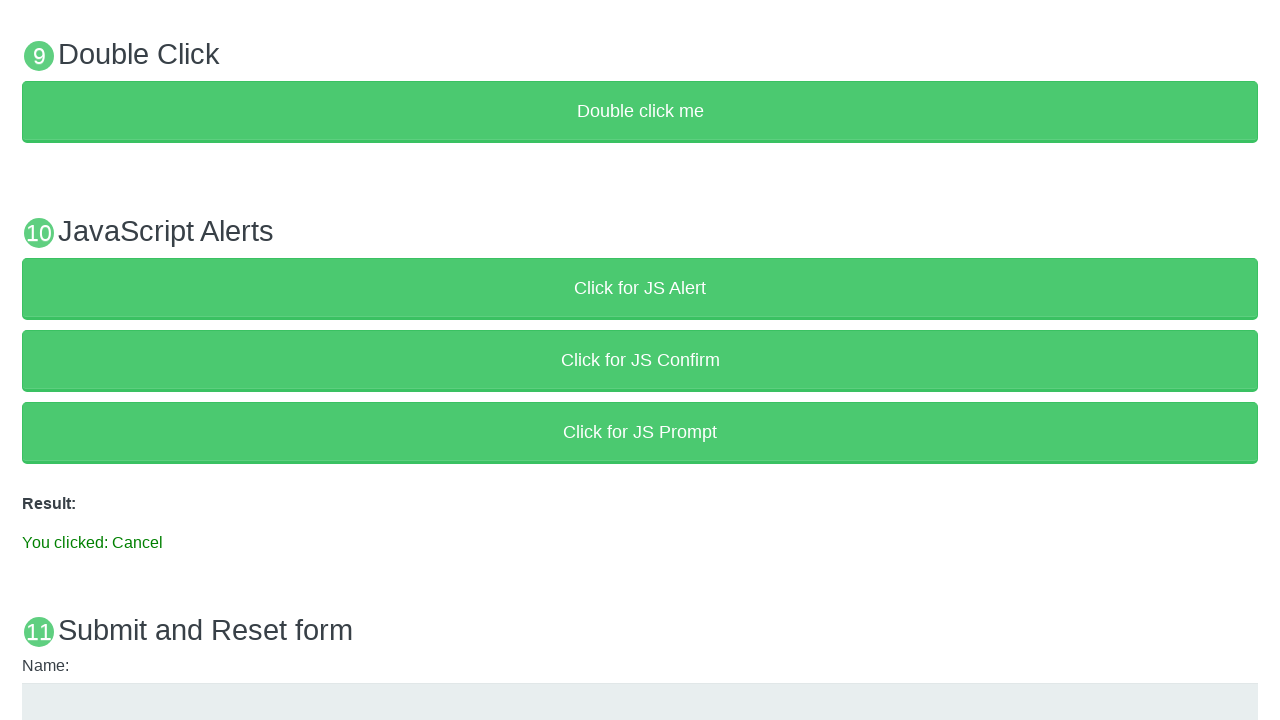

Verified result text matches 'You clicked: Cancel'
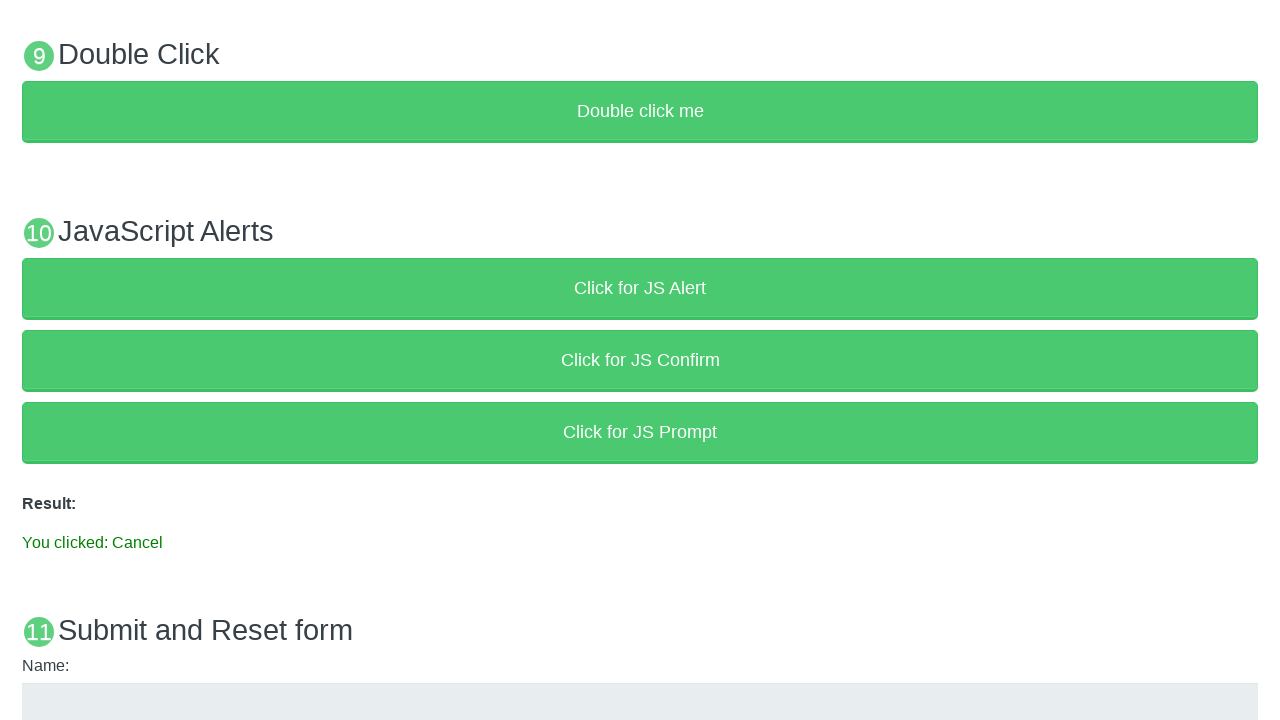

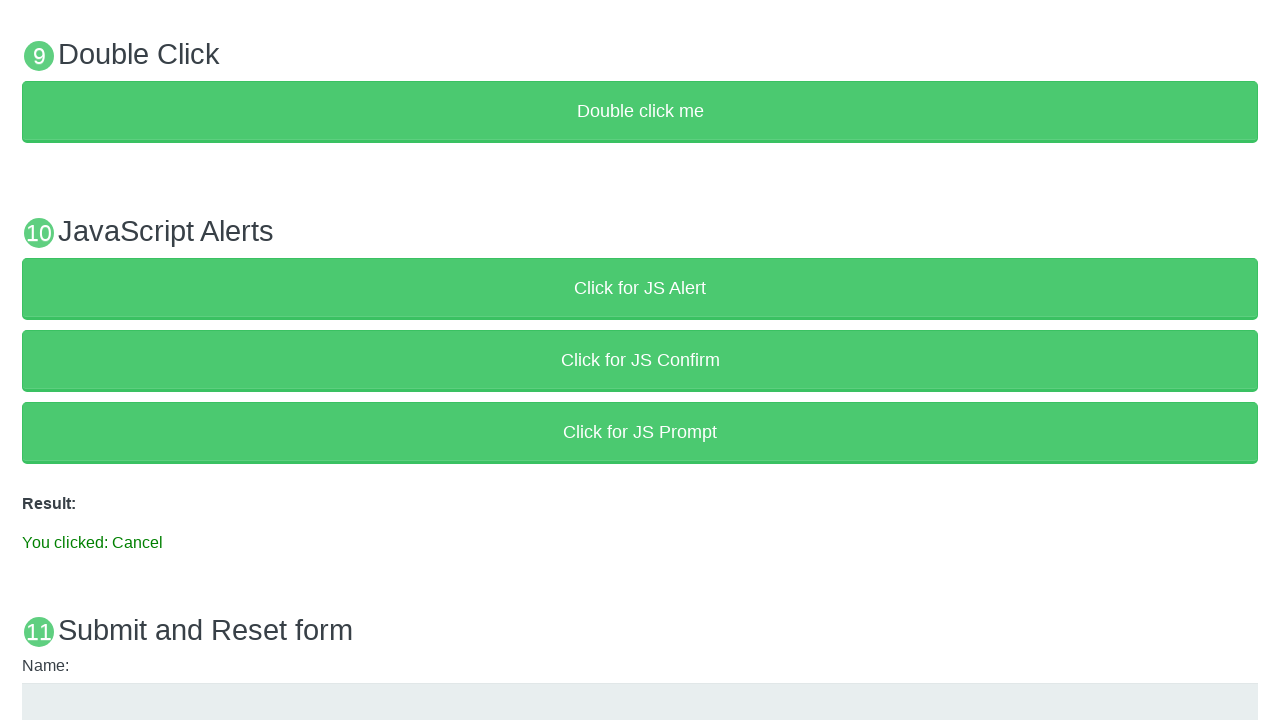